Tests dynamic controls by clicking the Enable button, verifying the enabled message is displayed and textbox is enabled, then clicking Disable and verifying the disabled message is displayed and textbox is disabled.

Starting URL: https://the-internet.herokuapp.com/dynamic_controls

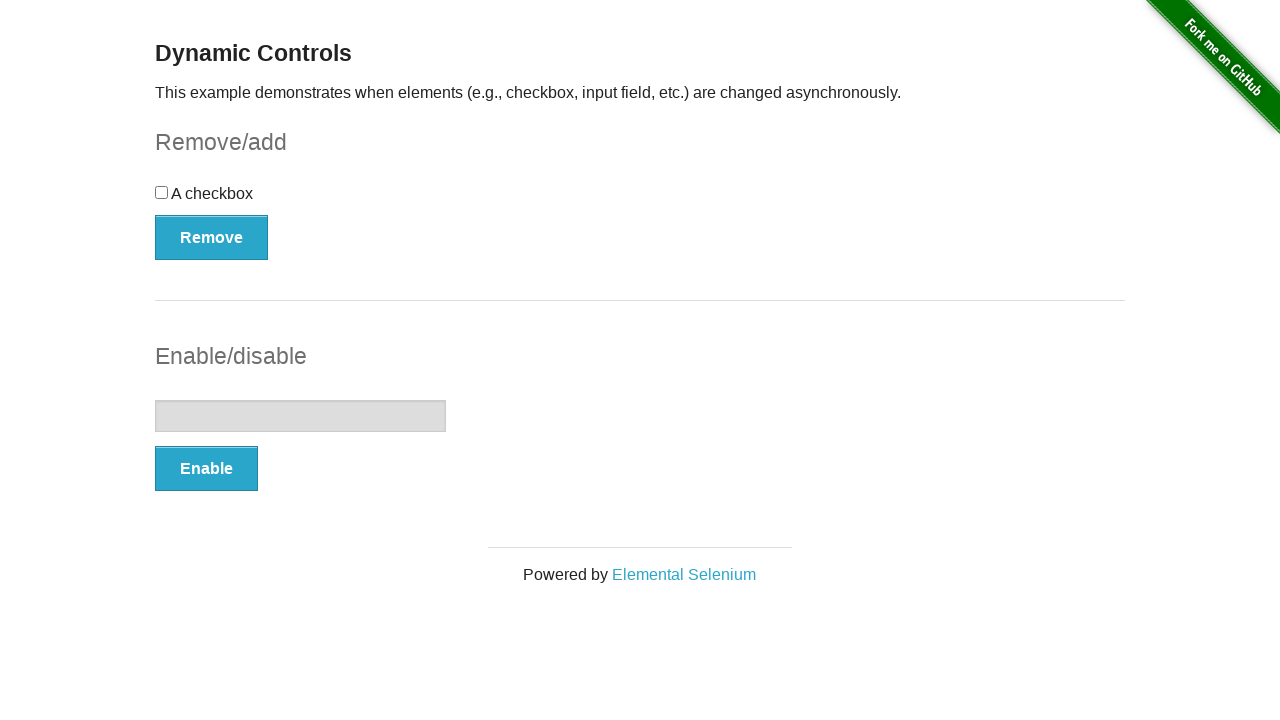

Clicked Enable button at (206, 469) on xpath=//button[text()='Enable']
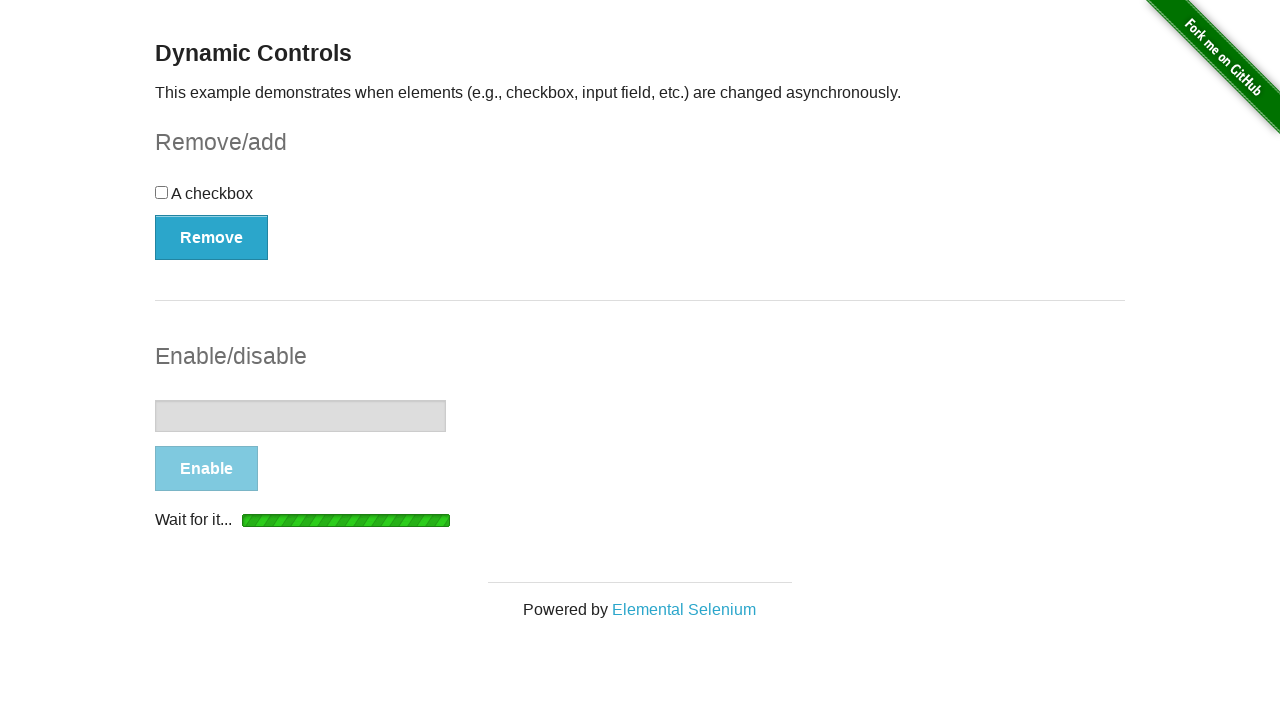

Waited for enabled message to appear
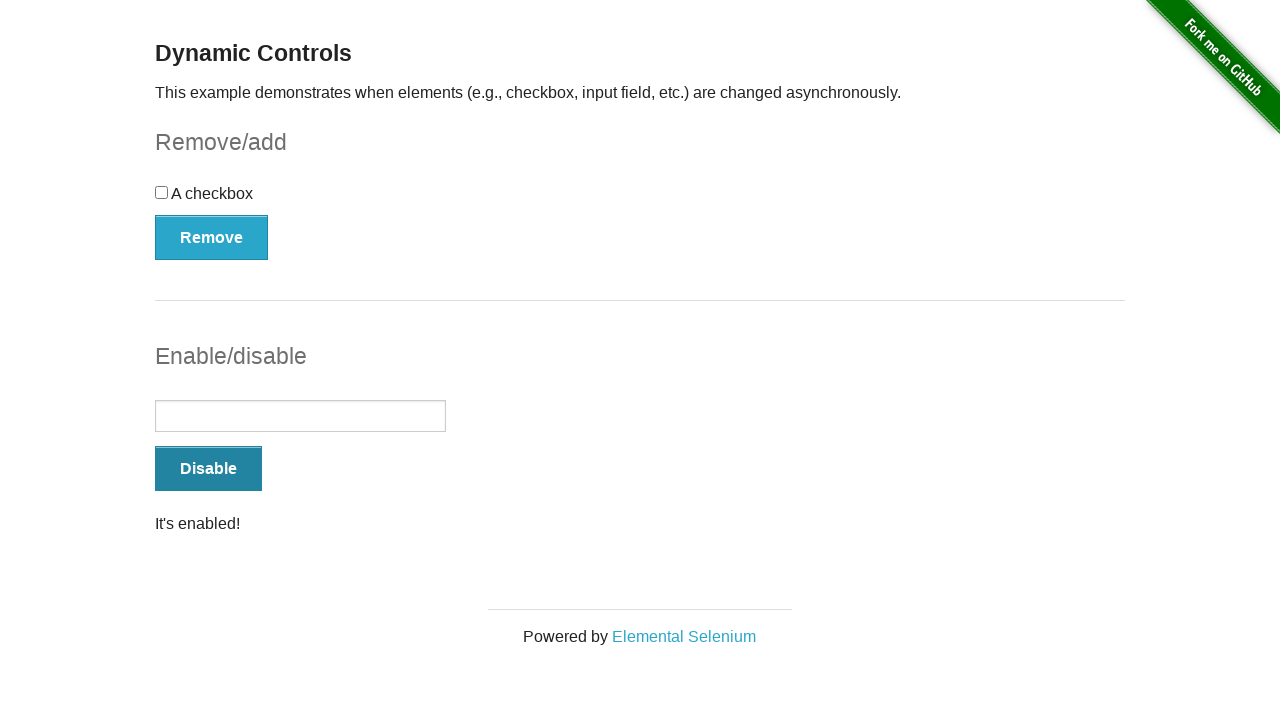

Verified enabled message is displayed
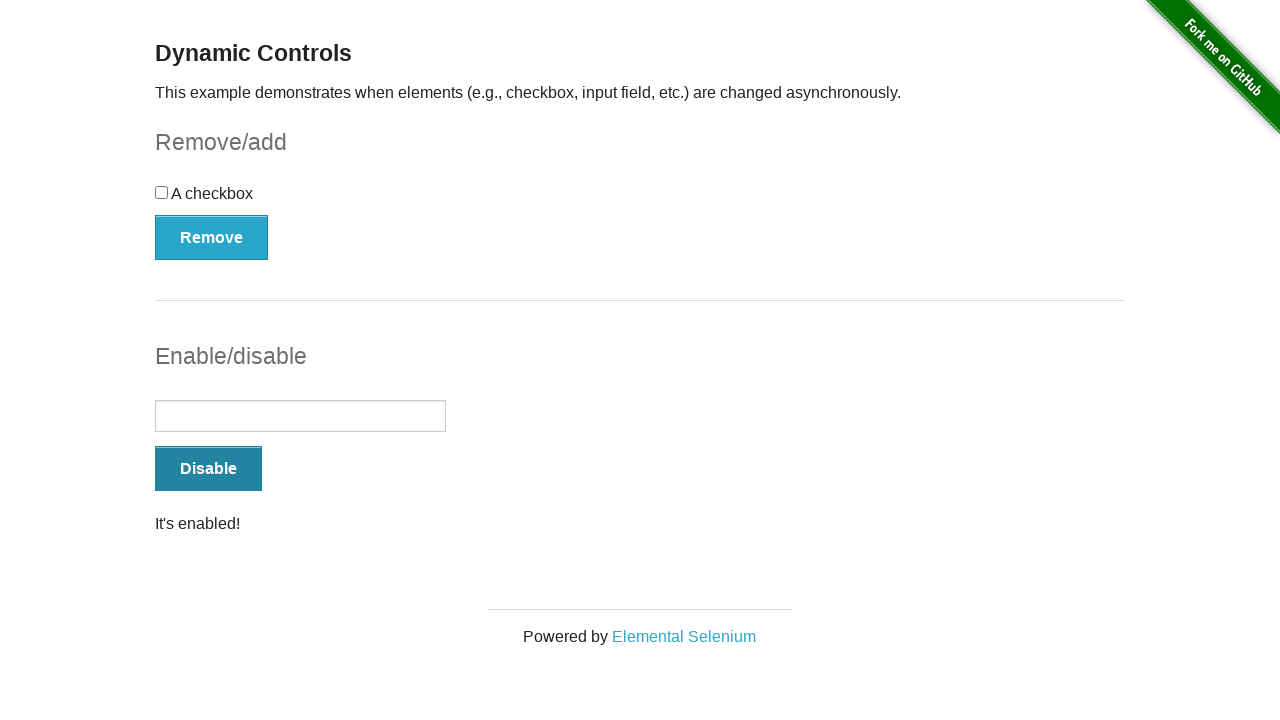

Verified textbox is enabled
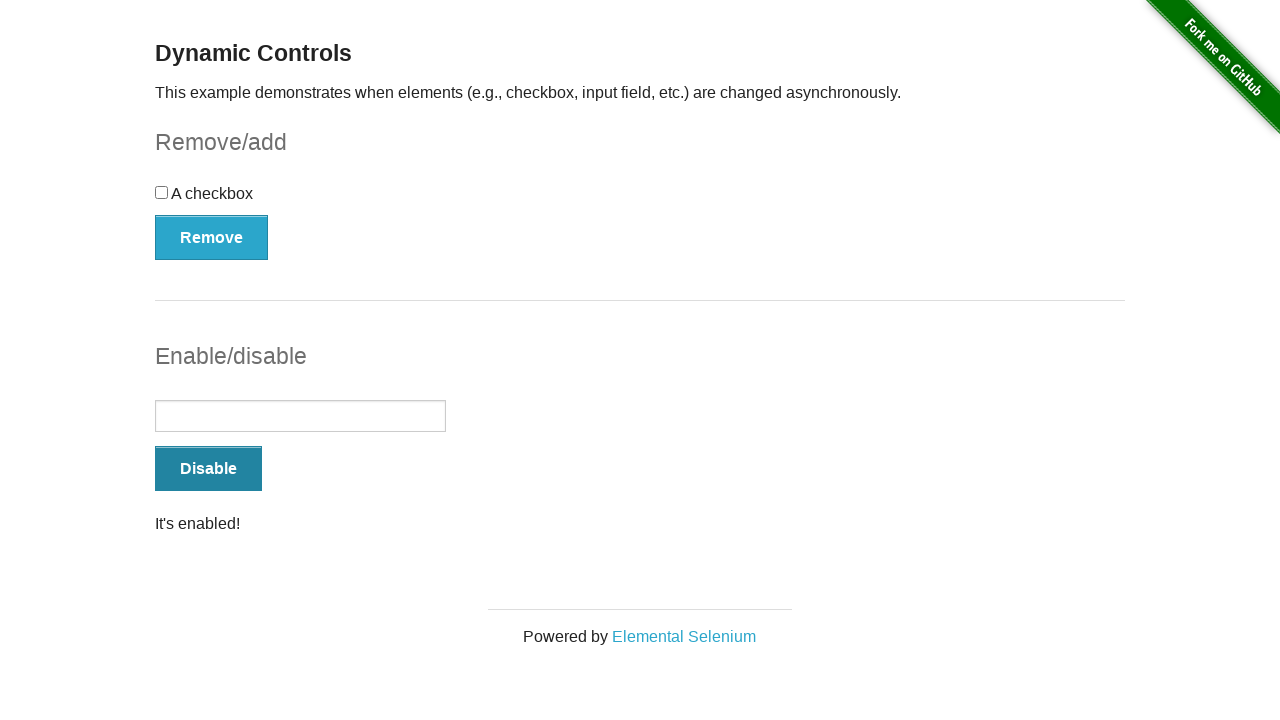

Clicked Disable button at (208, 469) on xpath=//form[@id='input-example']//button
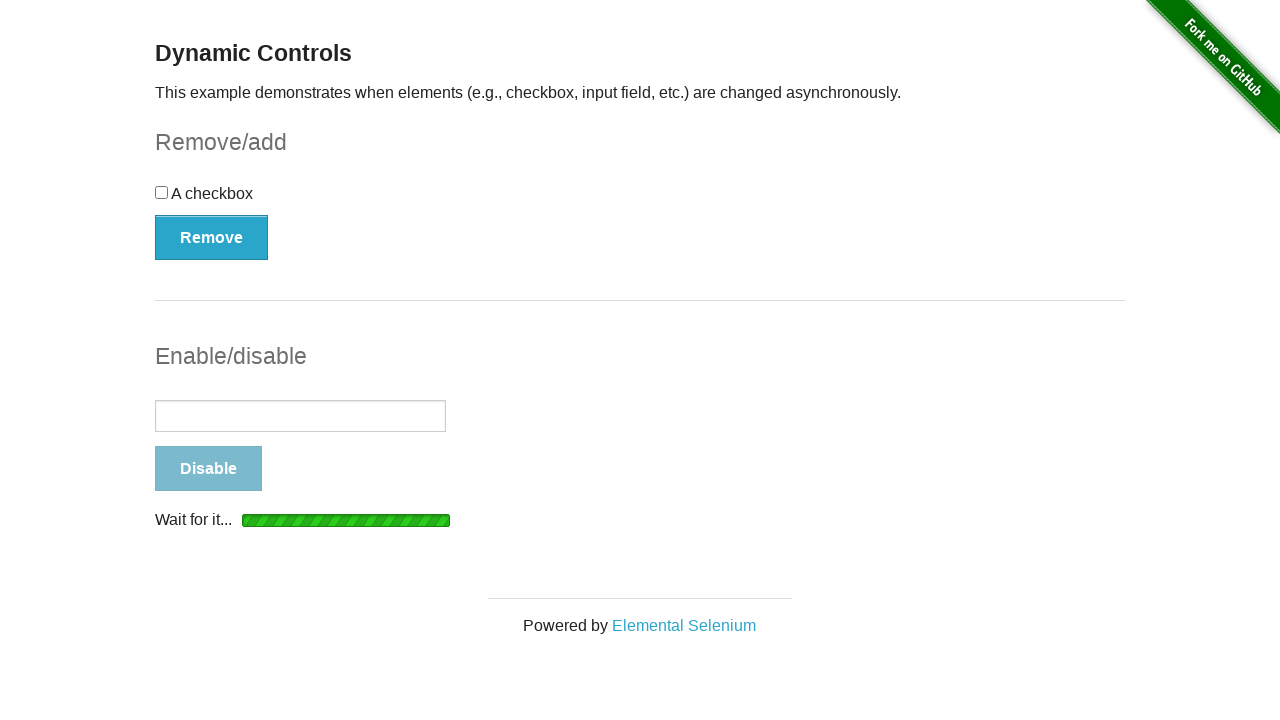

Waited for disabled message to appear
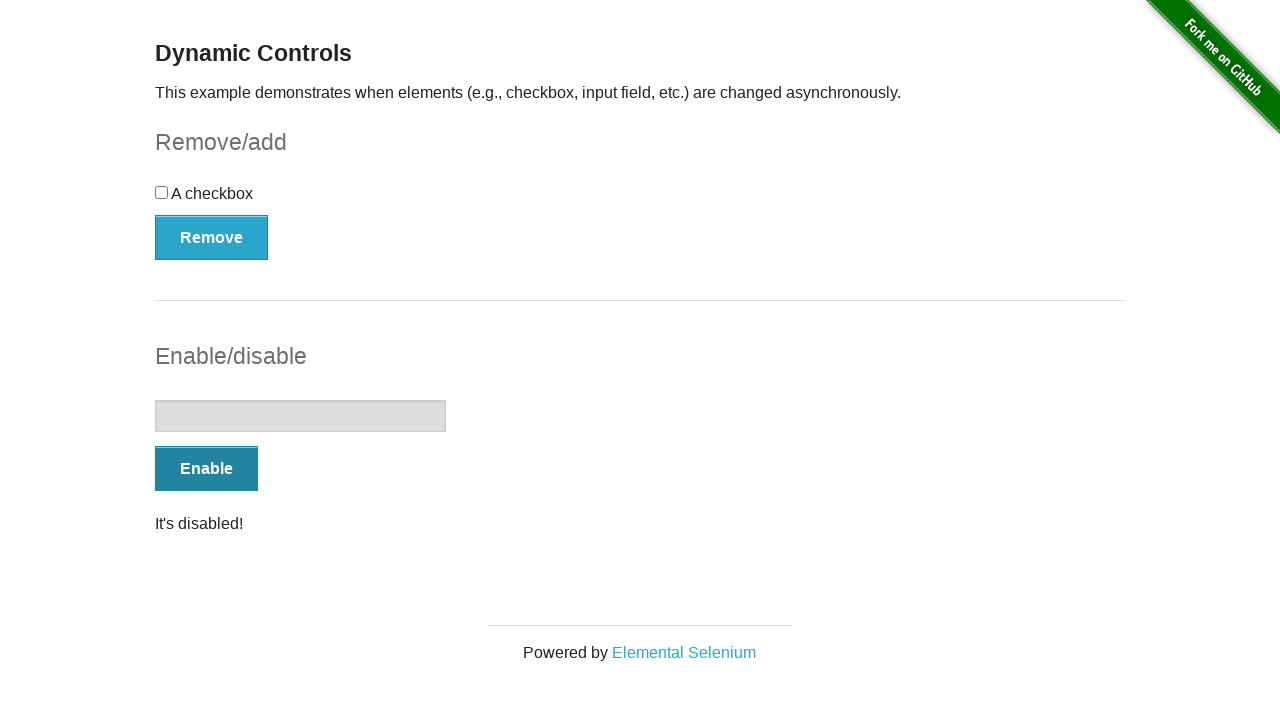

Verified disabled message is displayed
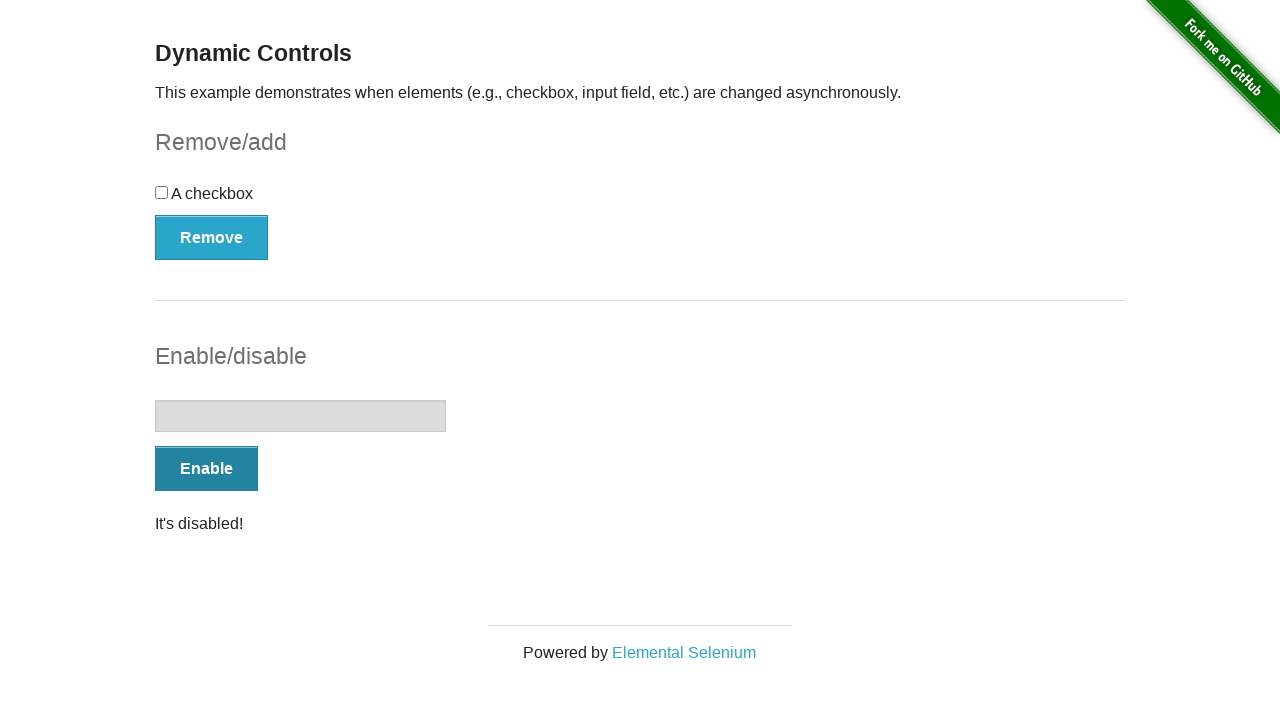

Verified textbox is disabled
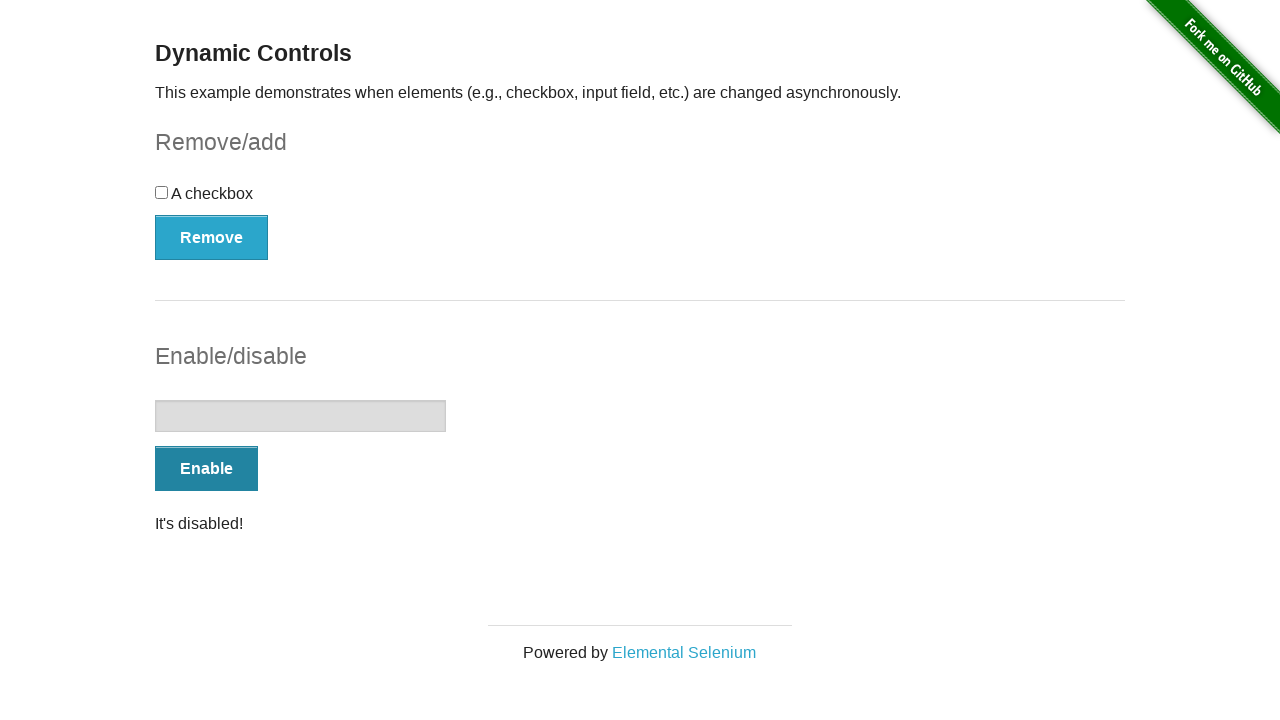

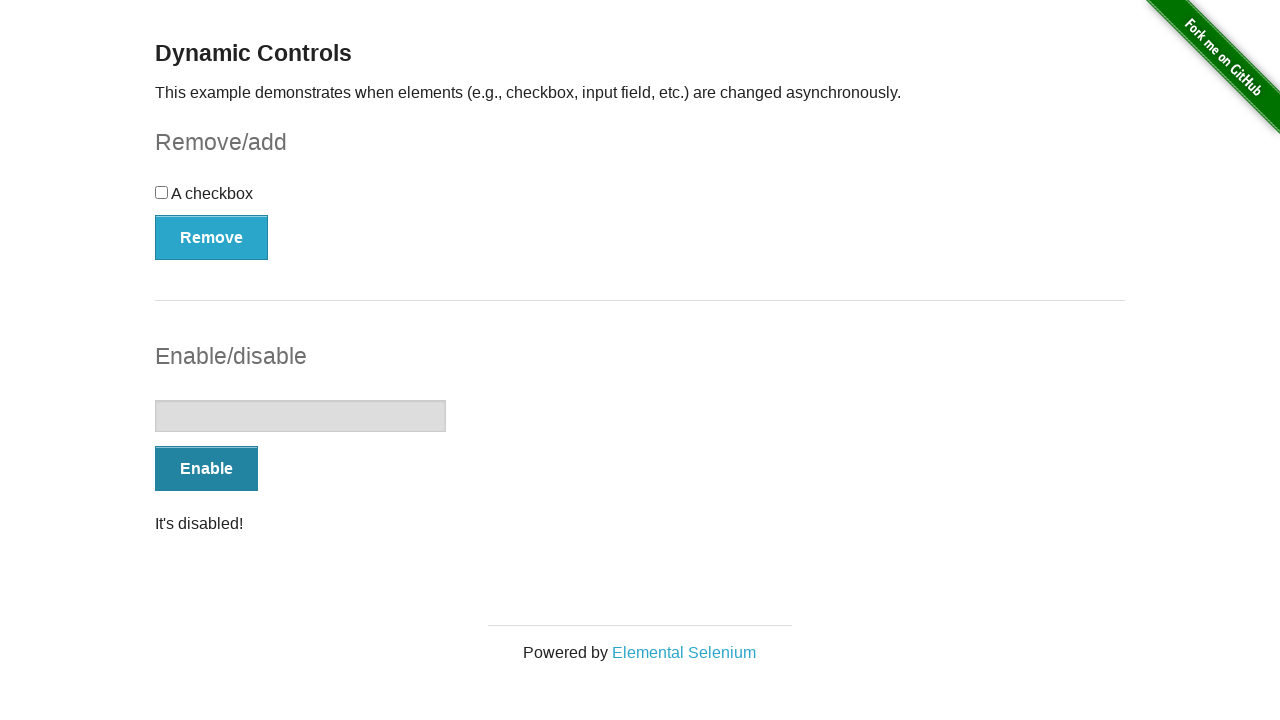